Tests checkbox functionality by navigating to the checkboxes page, clicking the first checkbox to check it, and clicking the second checkbox to uncheck it, verifying state changes.

Starting URL: http://the-internet.herokuapp.com

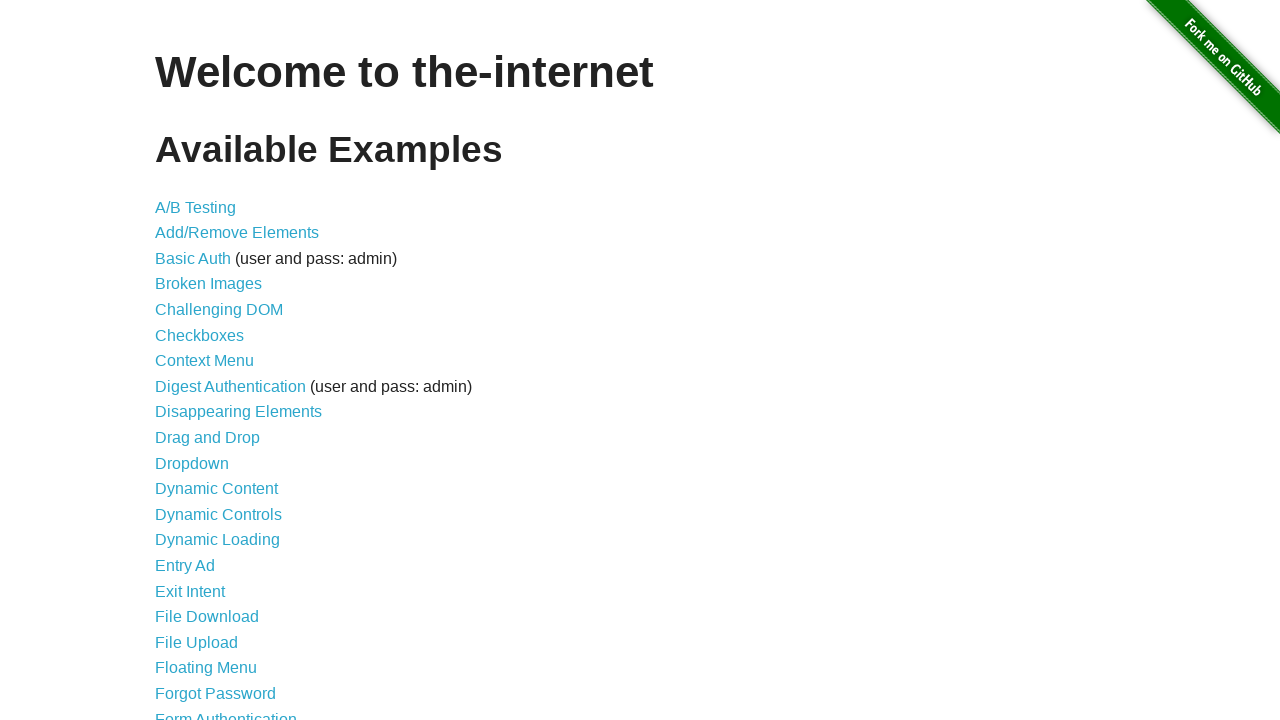

Clicked on the Checkboxes link at (200, 335) on text=Checkboxes
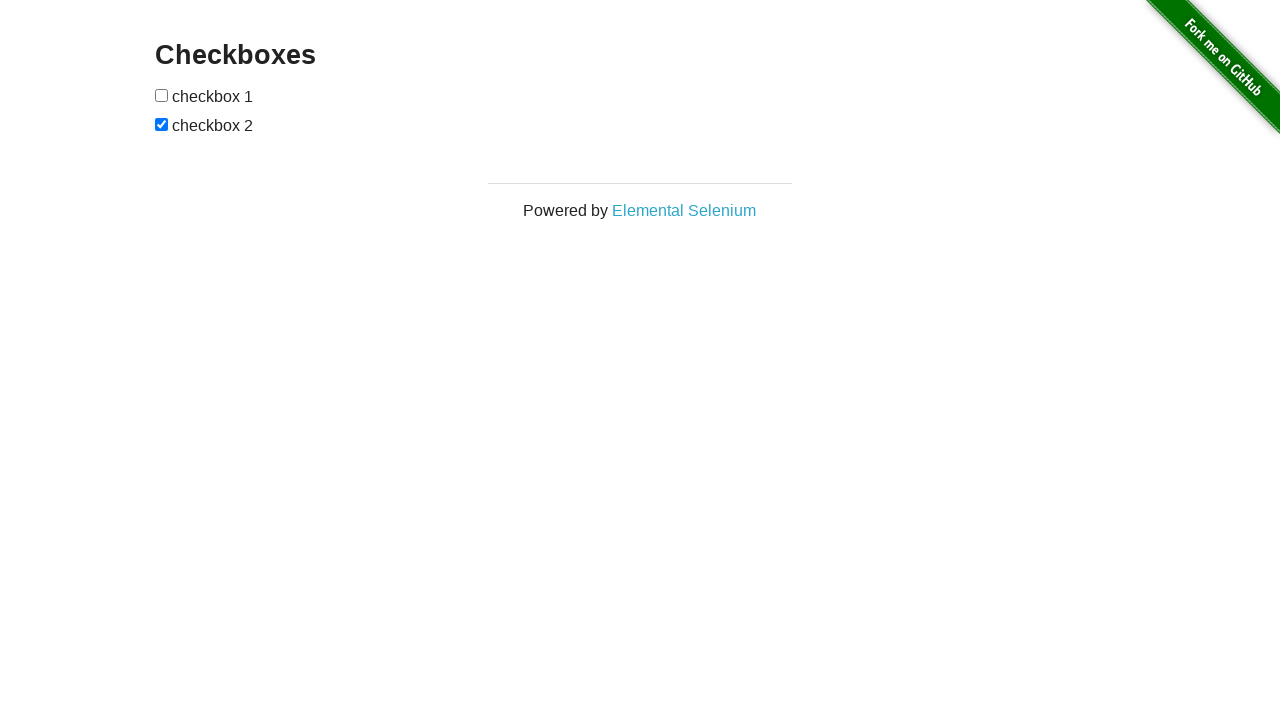

Checkboxes loaded and became visible
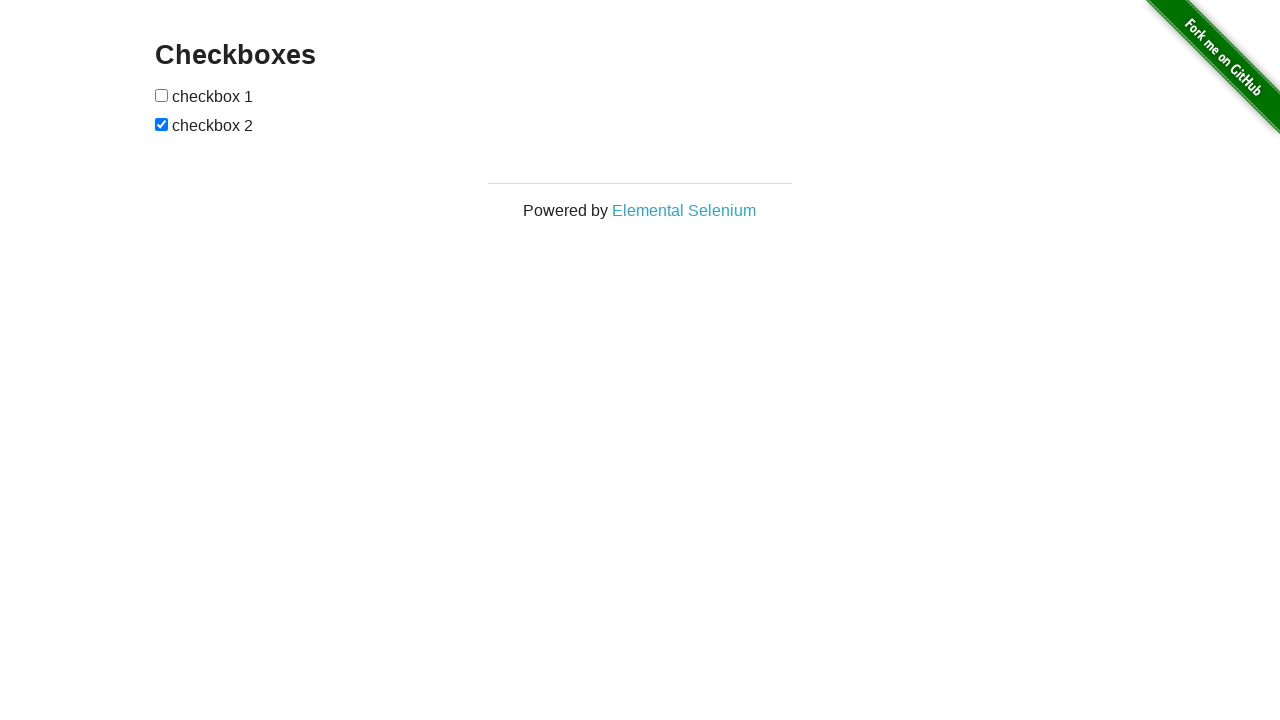

Located all checkbox elements on the page
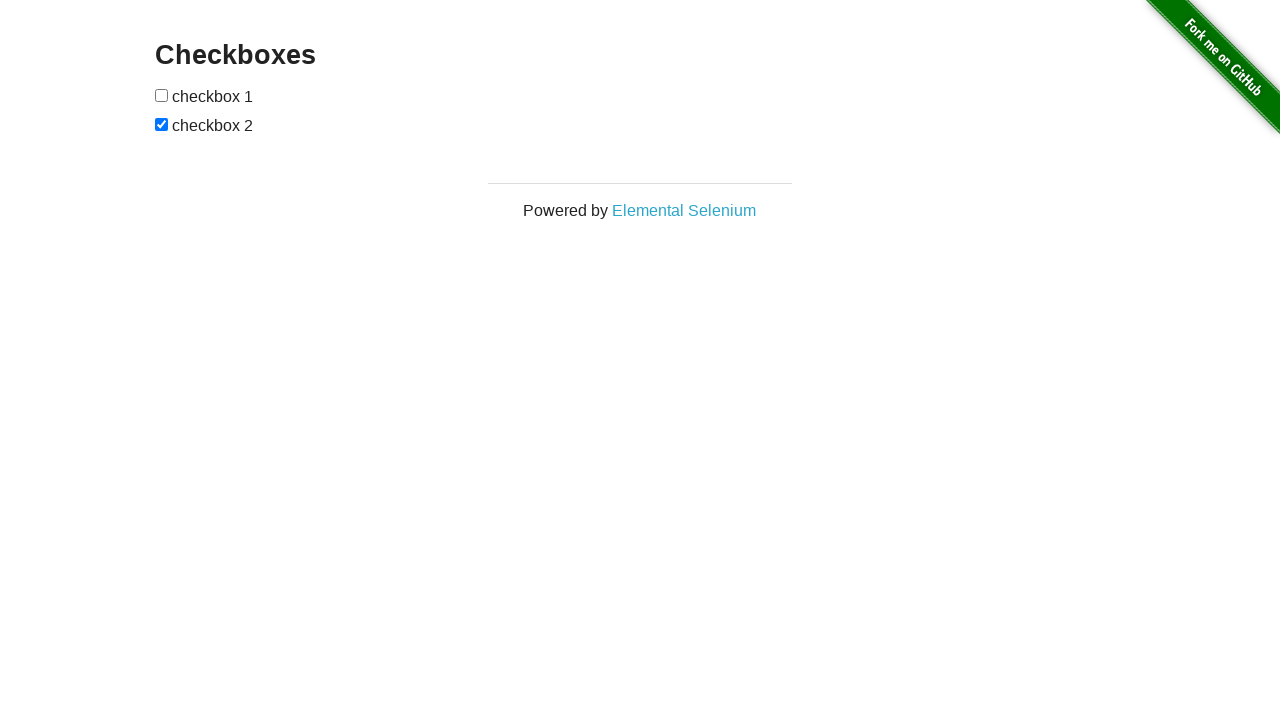

Clicked first checkbox to check it at (162, 95) on input[type='checkbox'] >> nth=0
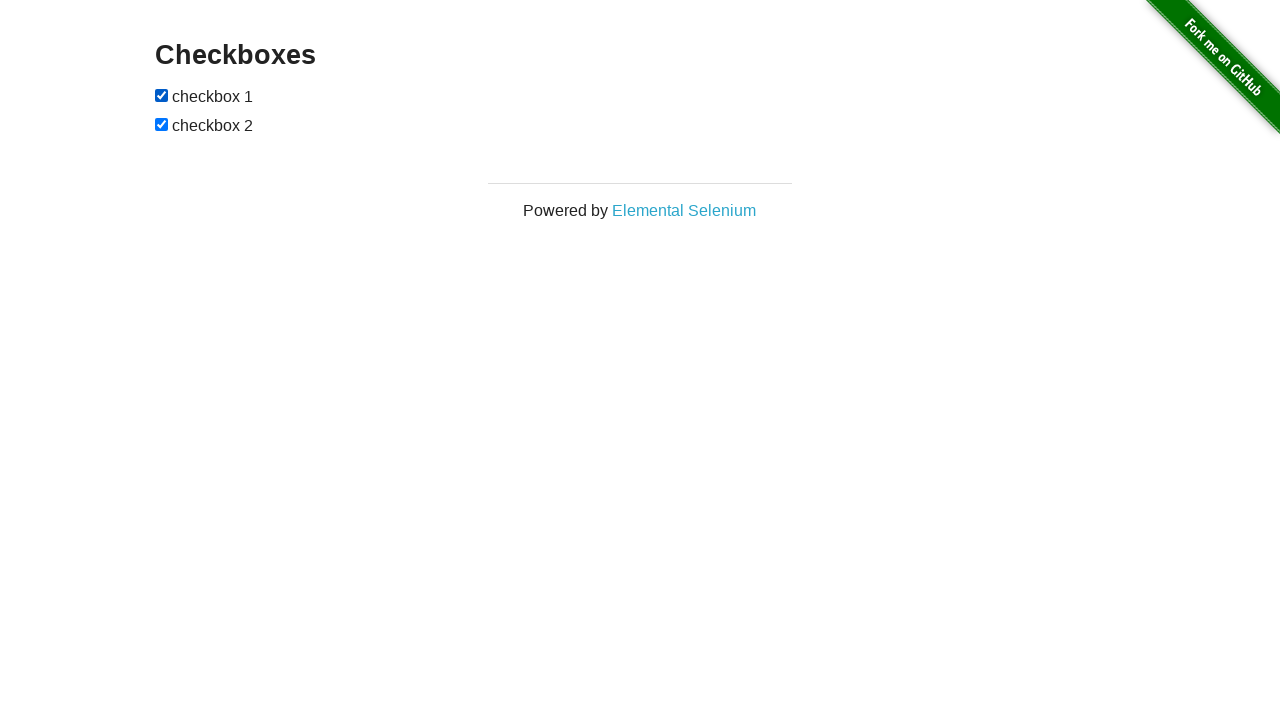

Clicked second checkbox to uncheck it at (162, 124) on input[type='checkbox'] >> nth=1
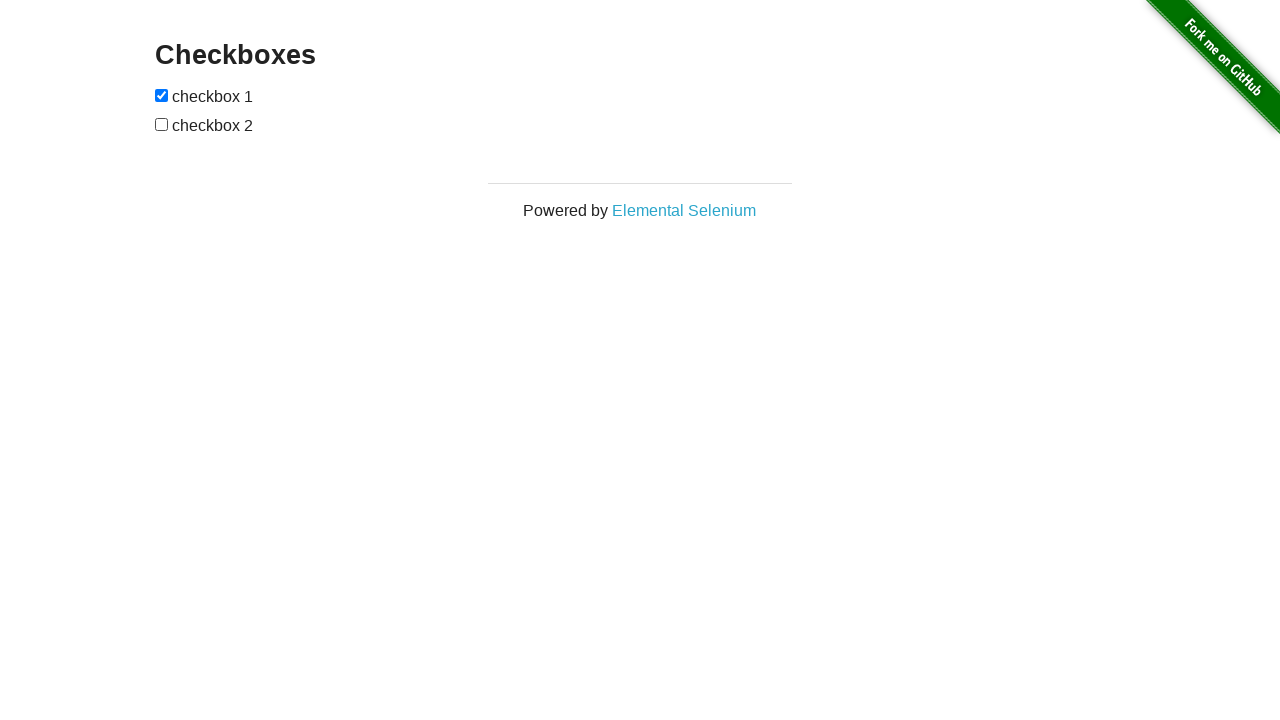

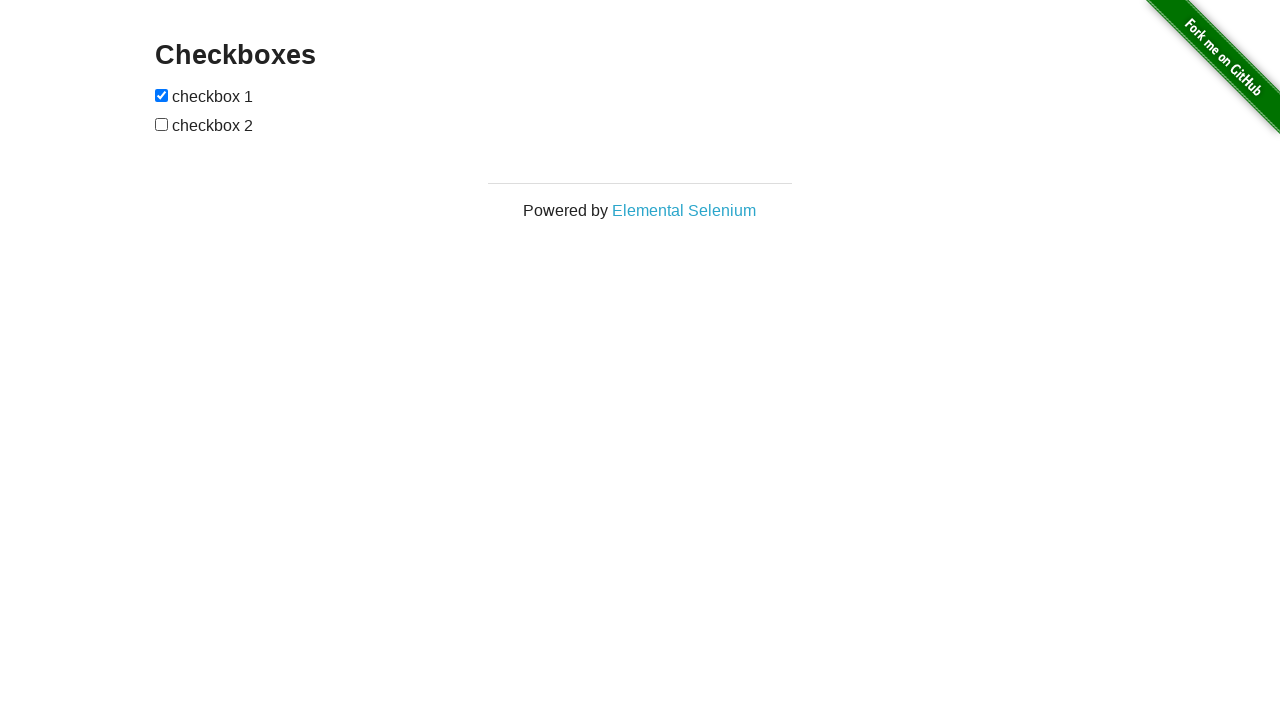